Launches the Ajio e-commerce website and verifies the page loads by retrieving the page title

Starting URL: https://www.ajio.com/

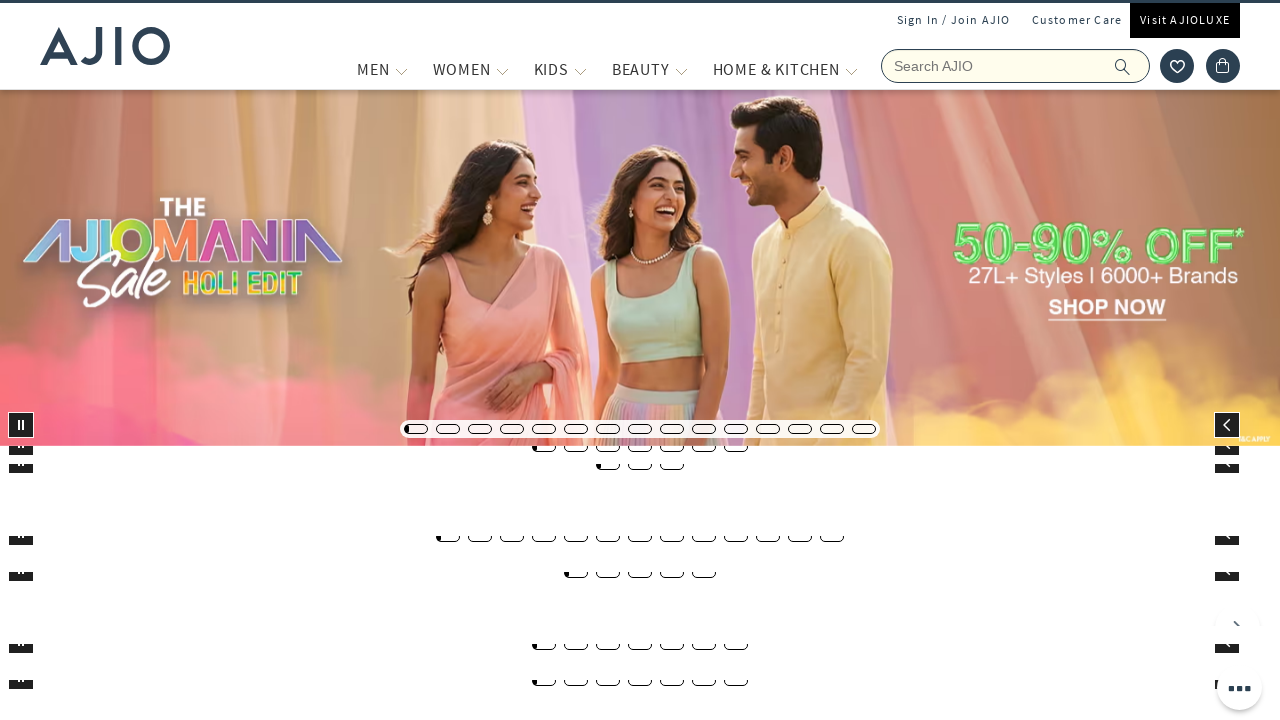

Waited for page to reach domcontentloaded state
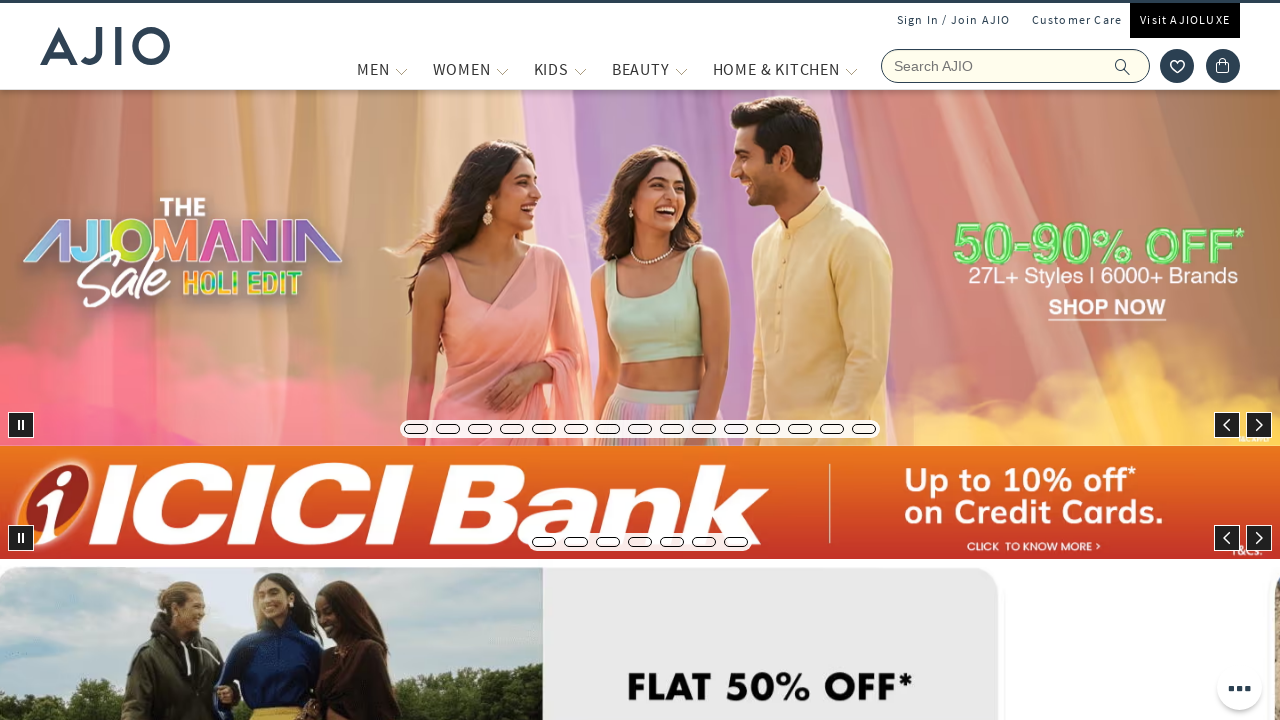

Retrieved page title: Online Shopping Site for Women, Men, Kids Fashion, Lifestyle & More.
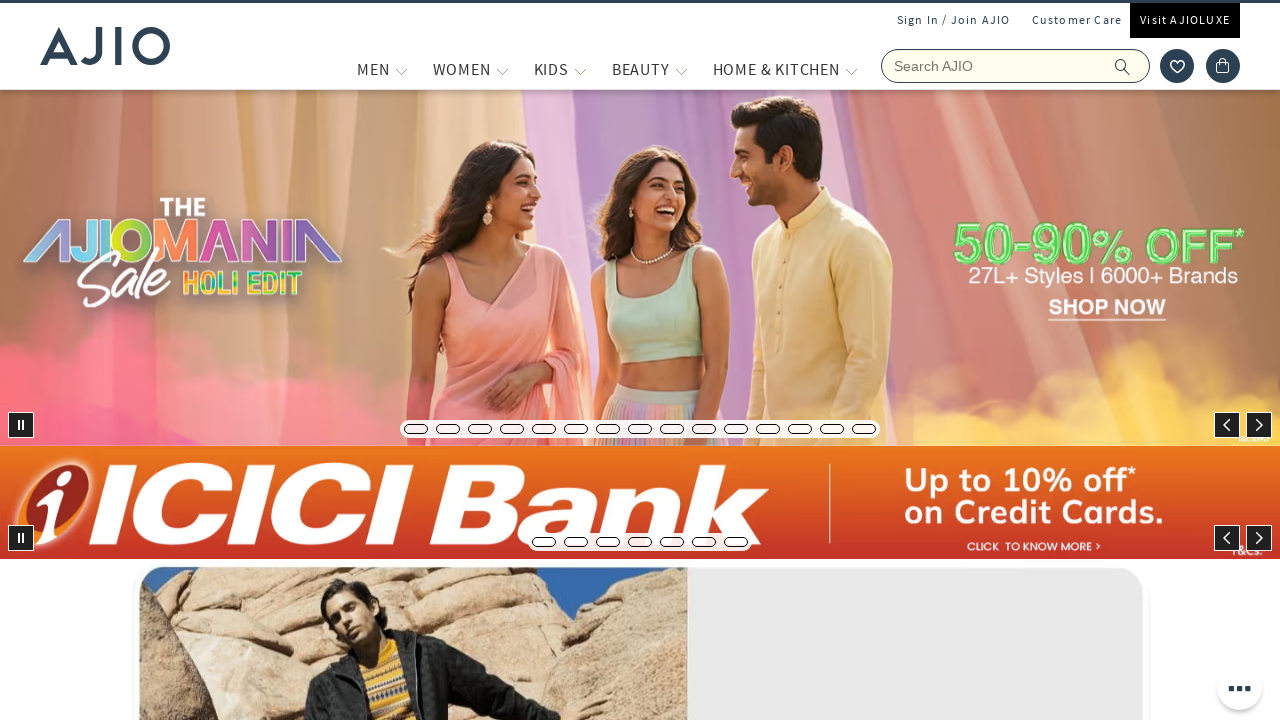

Printed page title to console
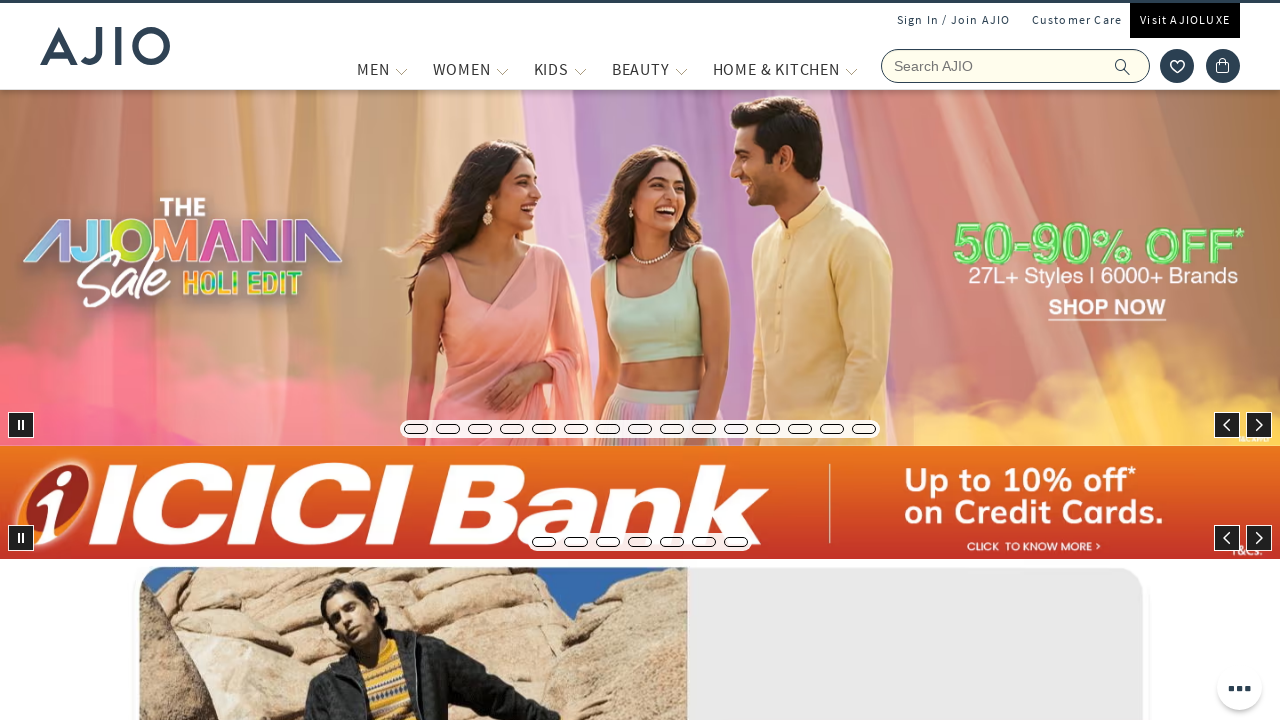

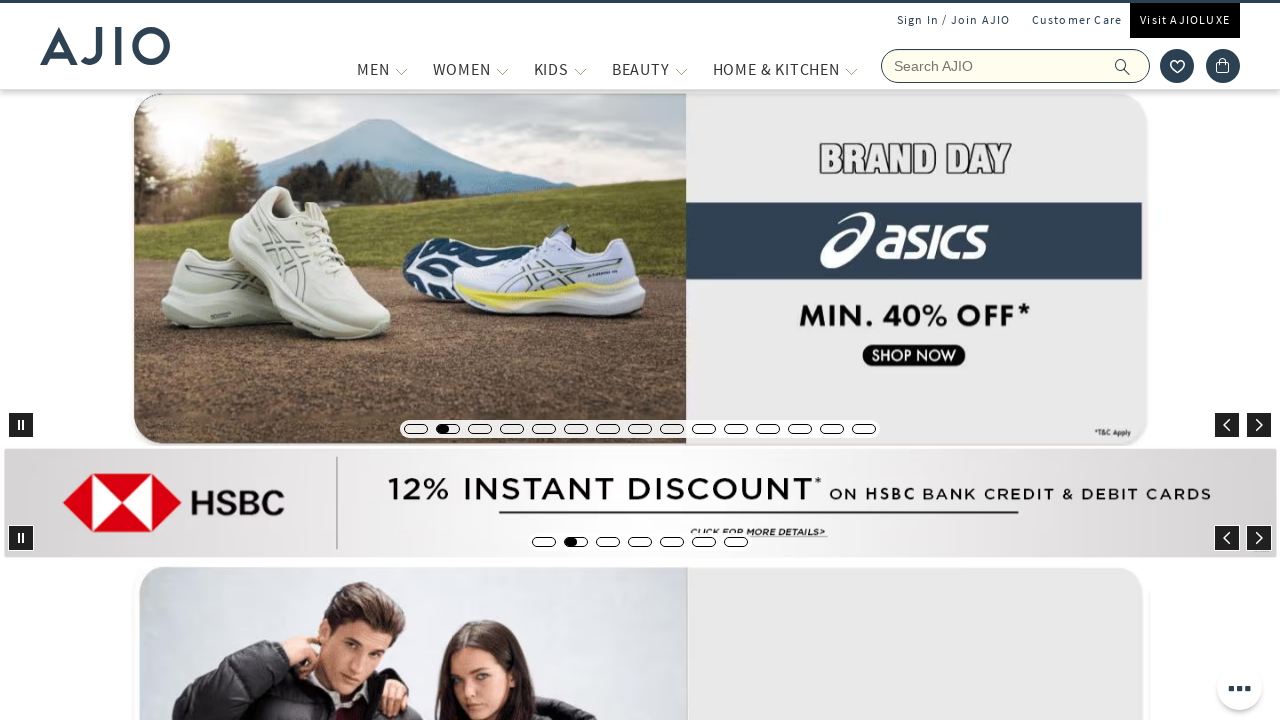